Tests JavaScript prompt popup handling by clicking a button to trigger a prompt, entering text into it, and accepting the alert

Starting URL: https://the-internet.herokuapp.com/javascript_alerts

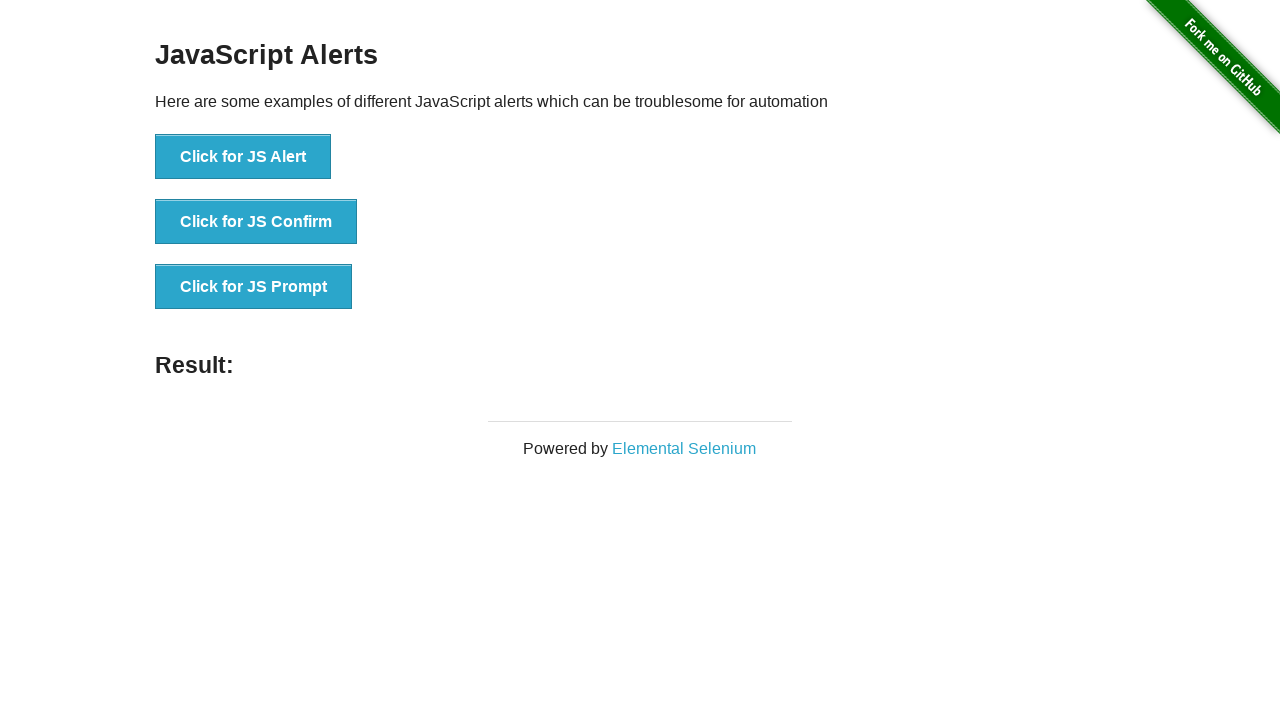

Clicked 'Click for JS Prompt' button to trigger prompt dialog at (254, 287) on xpath=//button[text()='Click for JS Prompt']
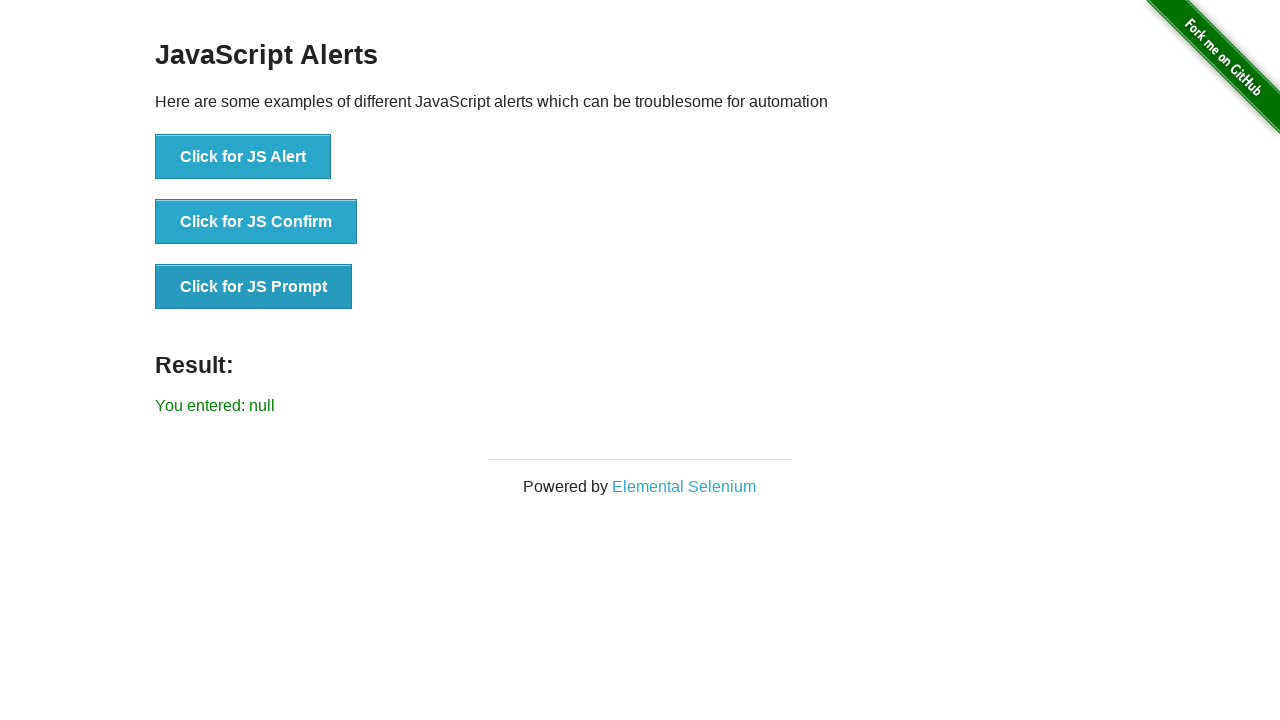

Set up dialog handler to accept prompts with 'yes'
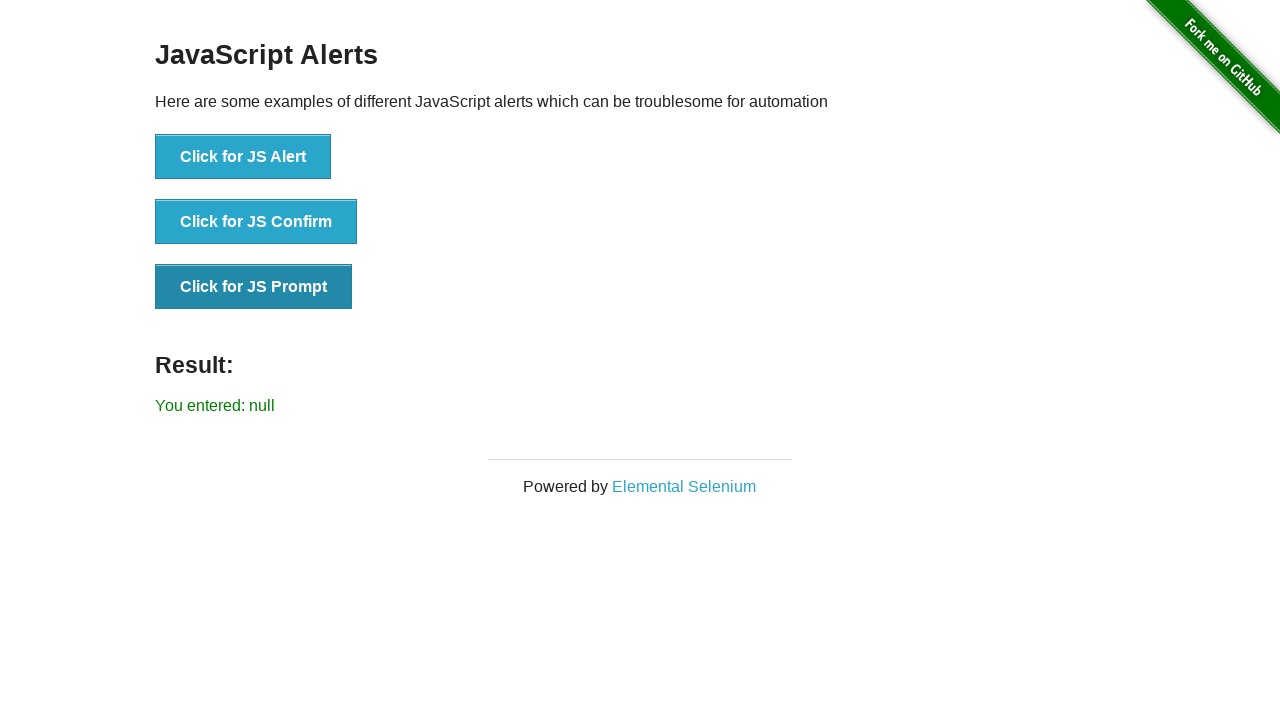

Clicked 'Click for JS Prompt' button again to trigger prompt with handler attached at (254, 287) on xpath=//button[text()='Click for JS Prompt']
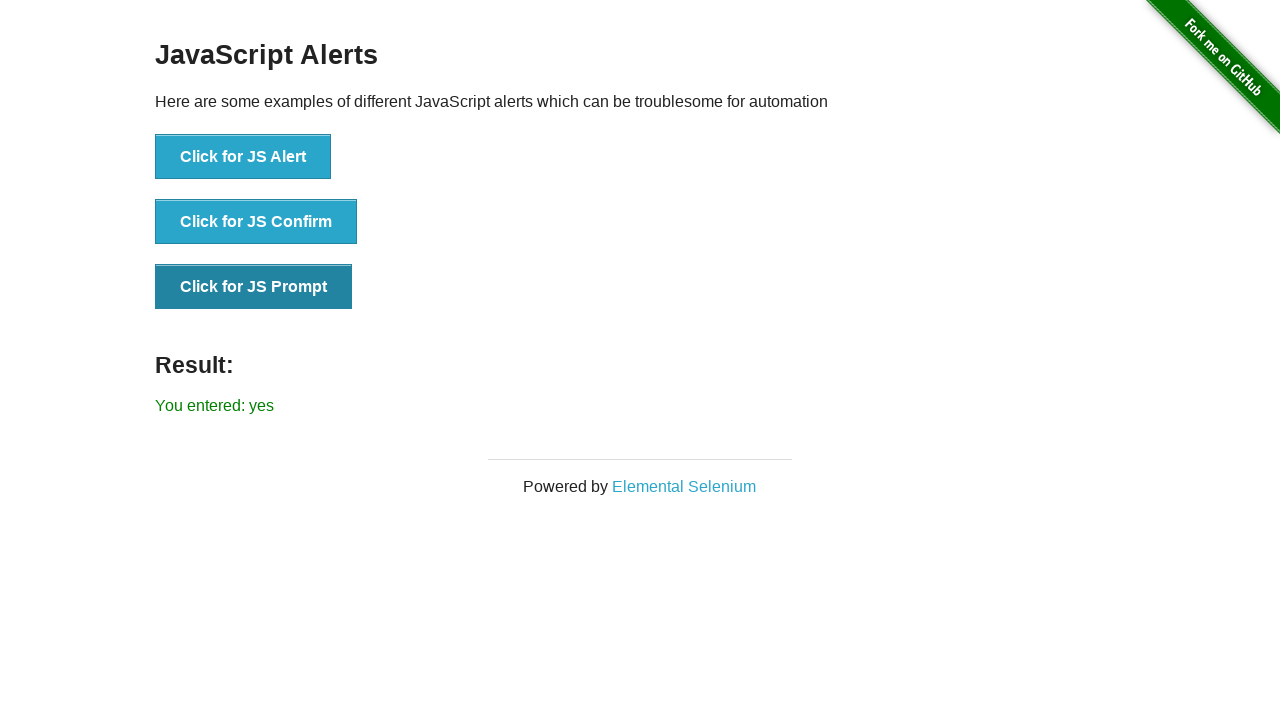

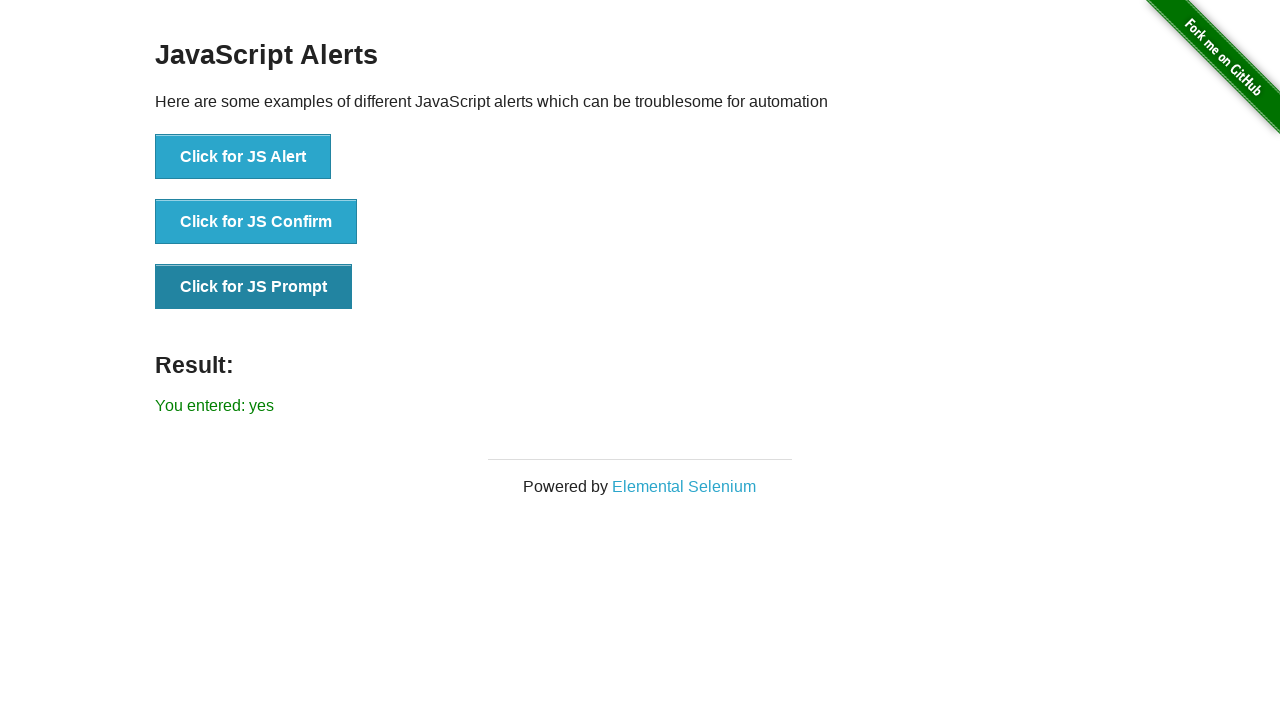